Tests drag and drop functionality on jQuery UI demo page by dragging an element from source to target within an iframe

Starting URL: https://jqueryui.com/droppable/

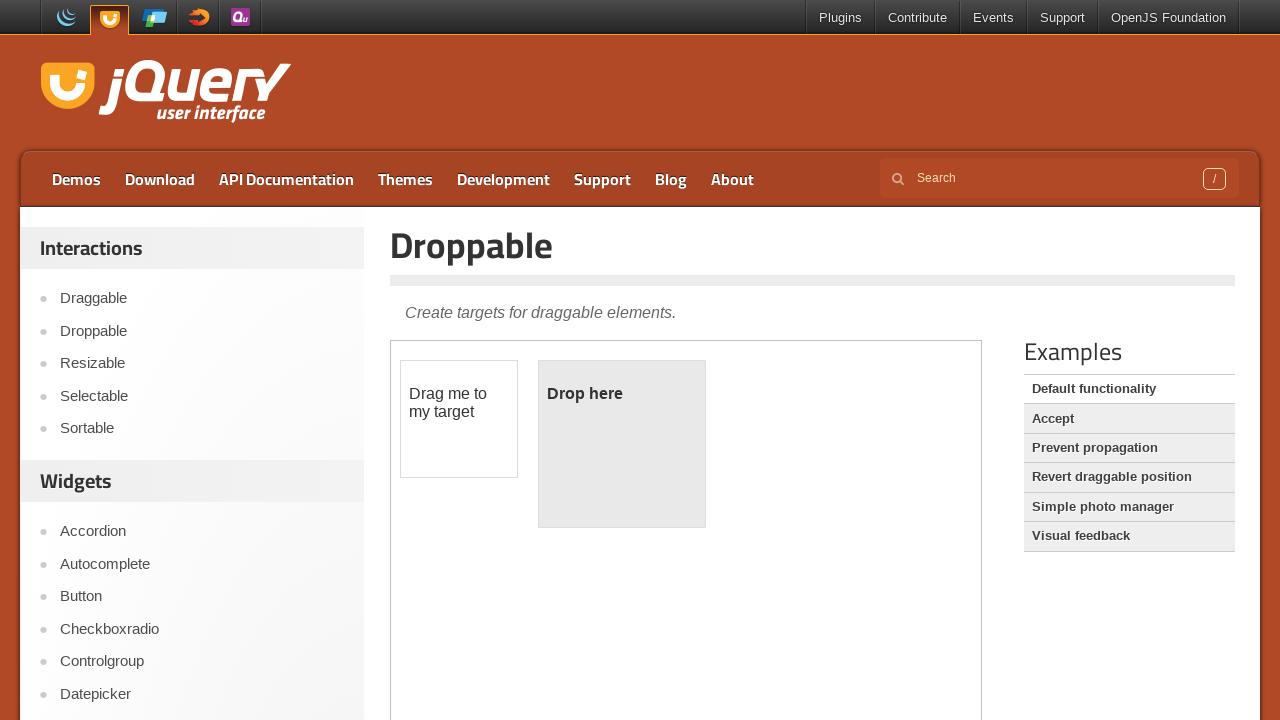

Navigated to jQuery UI droppable demo page
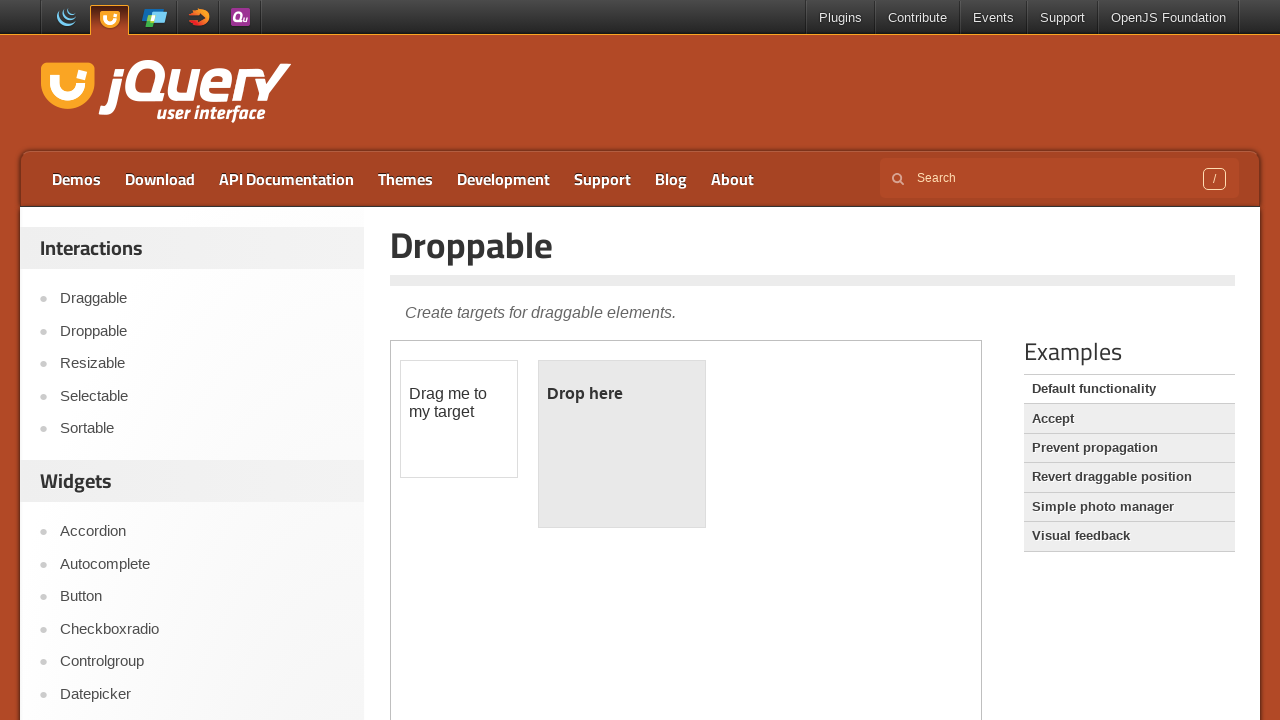

Located demo iframe
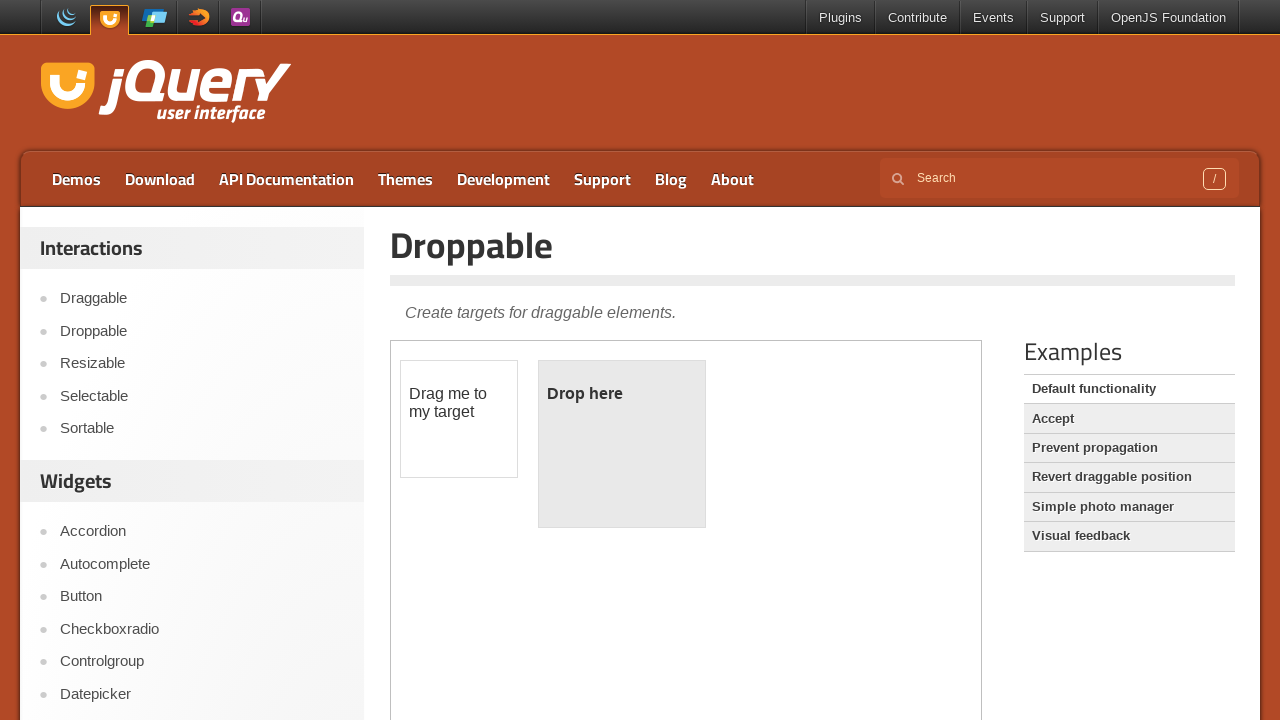

Located draggable source element
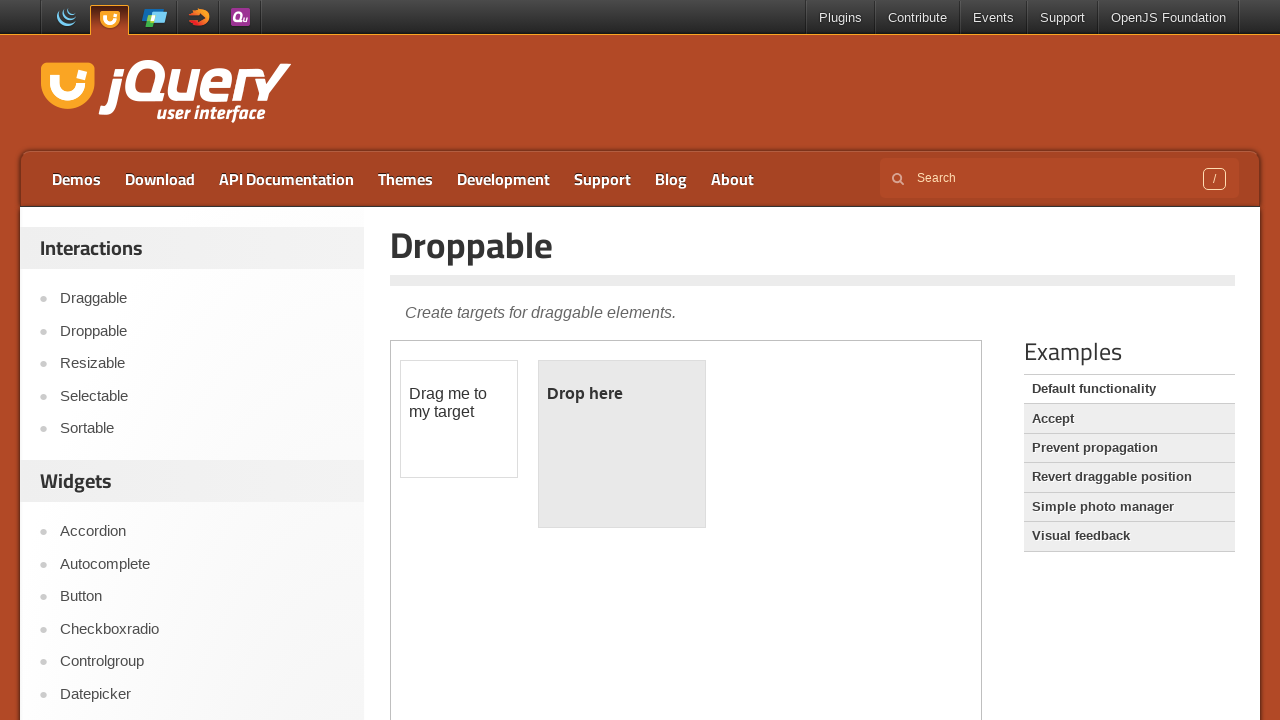

Located droppable target element
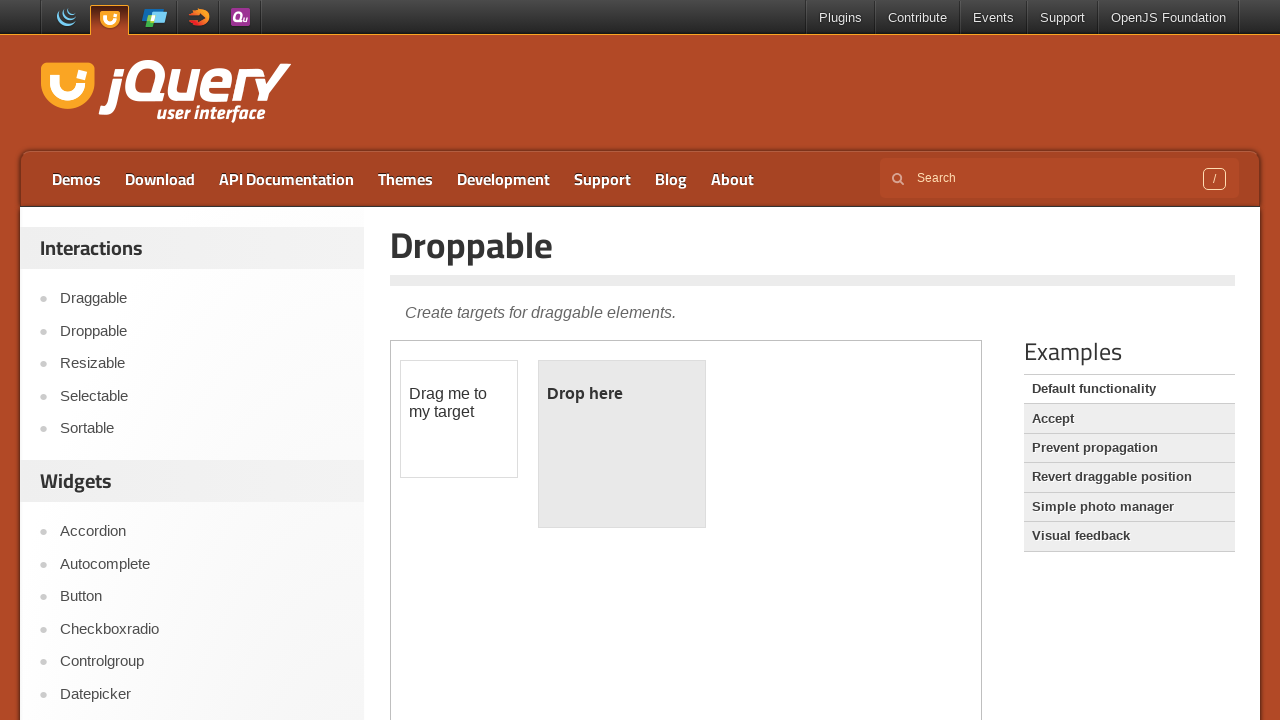

Dragged source element onto target element at (622, 444)
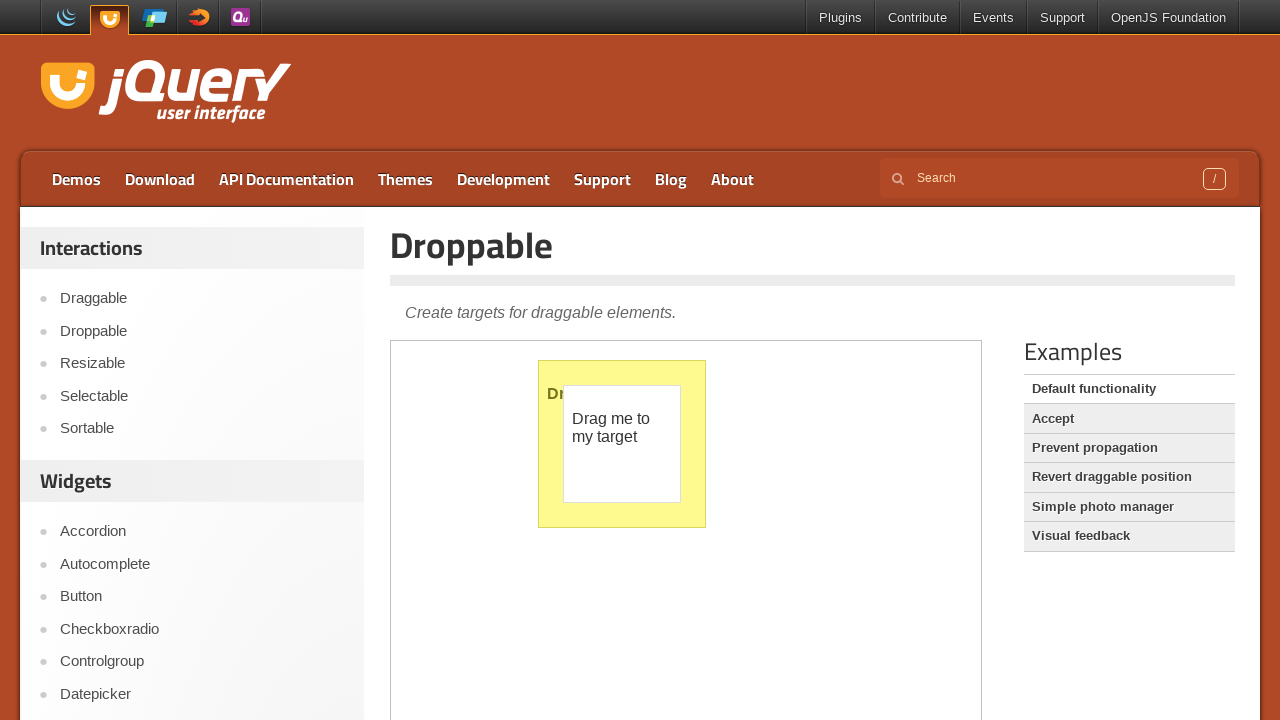

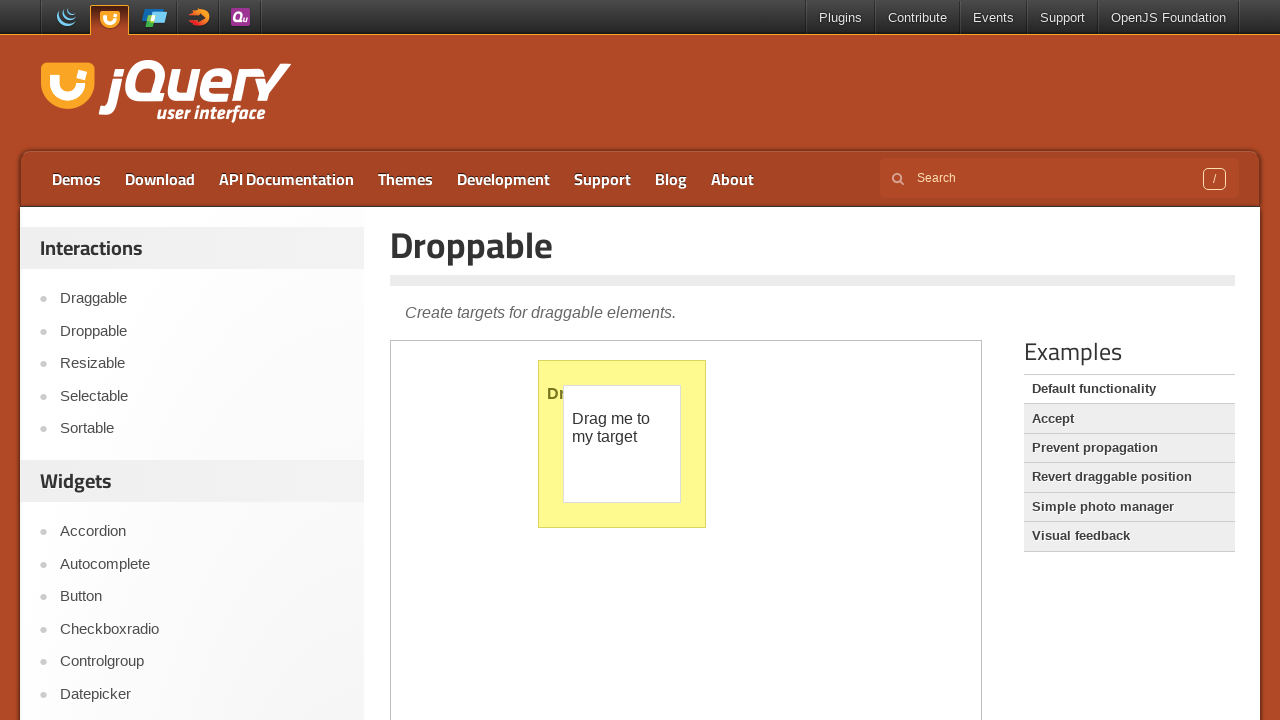